Tests the Python.org search functionality by entering "pycon" as a search query and submitting the form

Starting URL: http://www.python.org

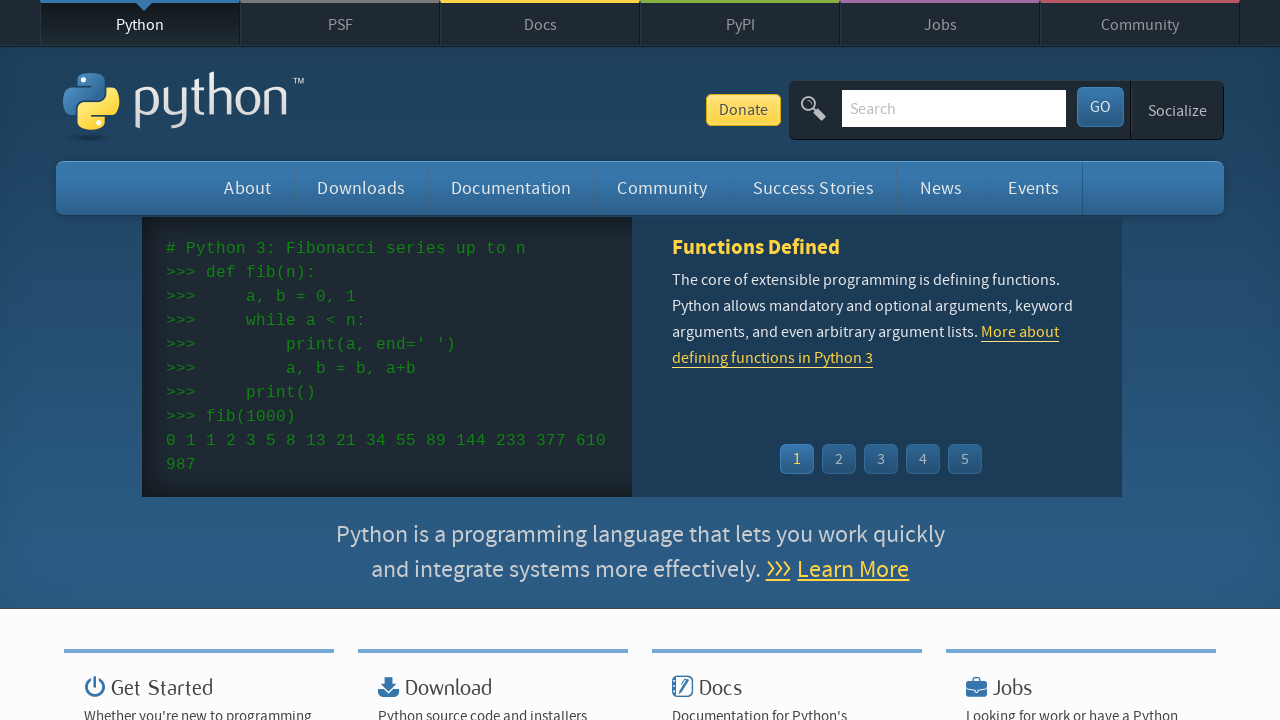

Verified page title contains 'Python'
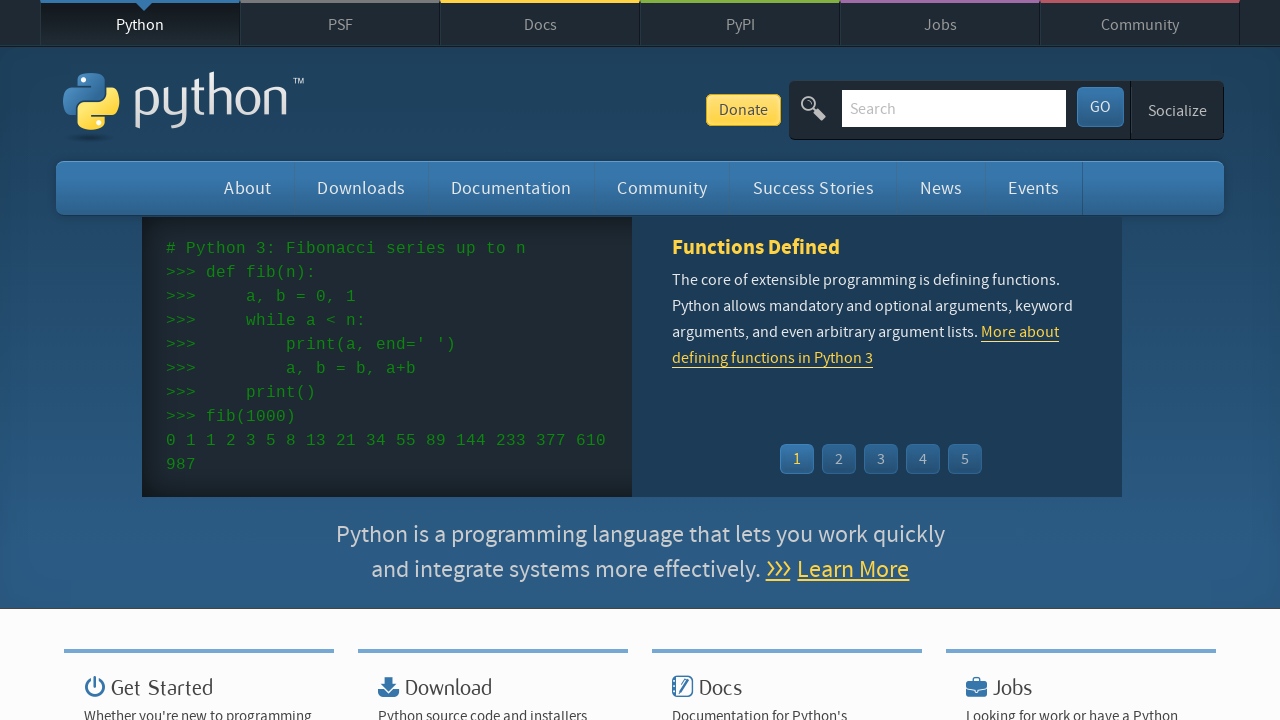

Filled search box with 'pycon' query on input[name='q']
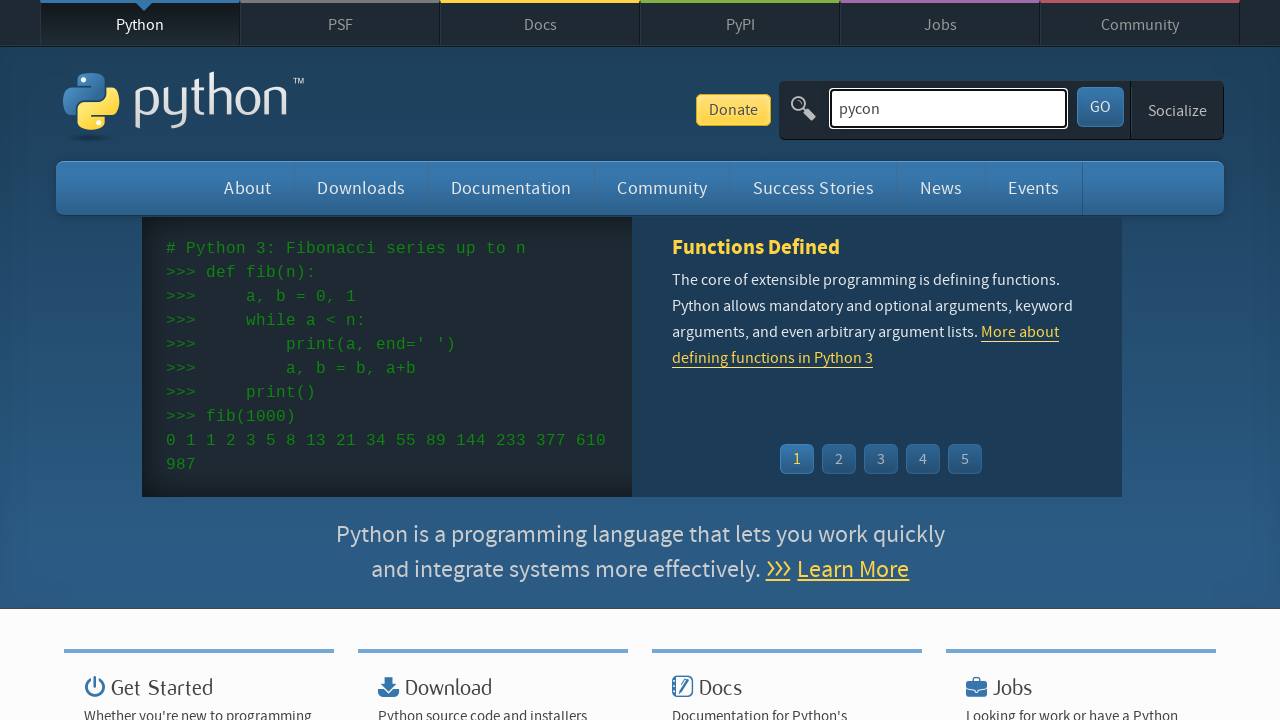

Pressed Enter to submit search form on input[name='q']
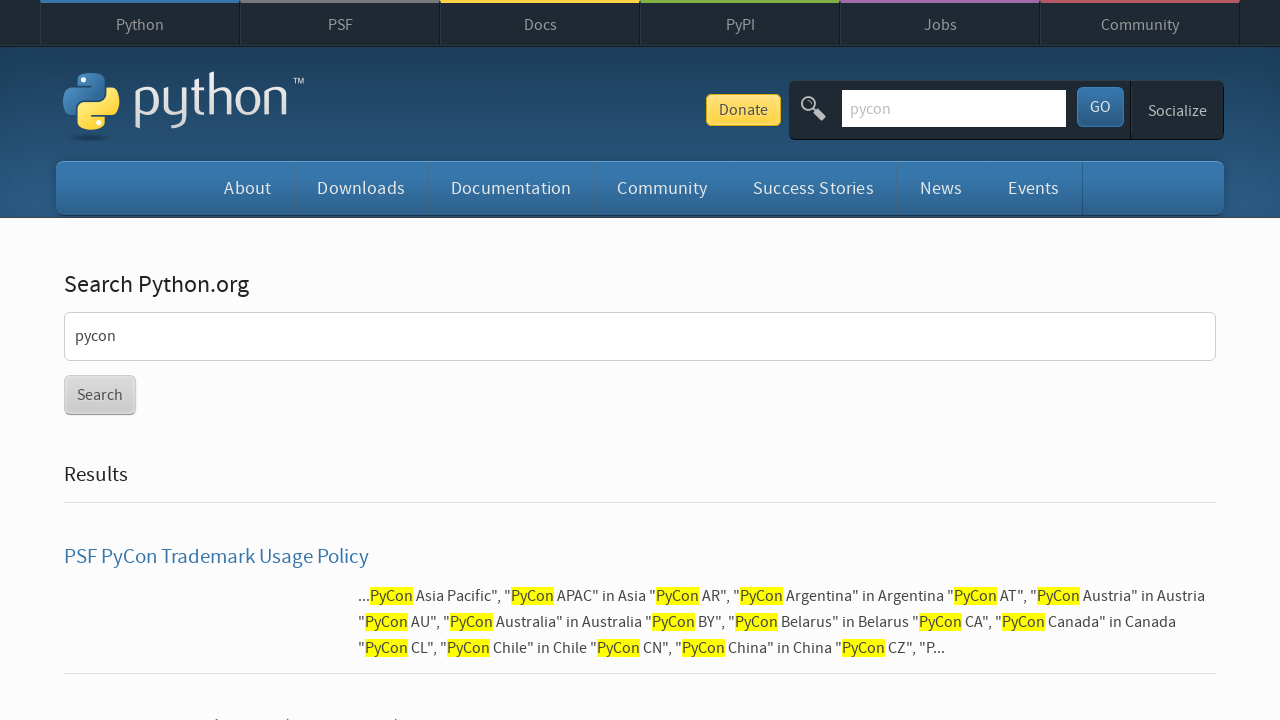

Waited for network idle state after search submission
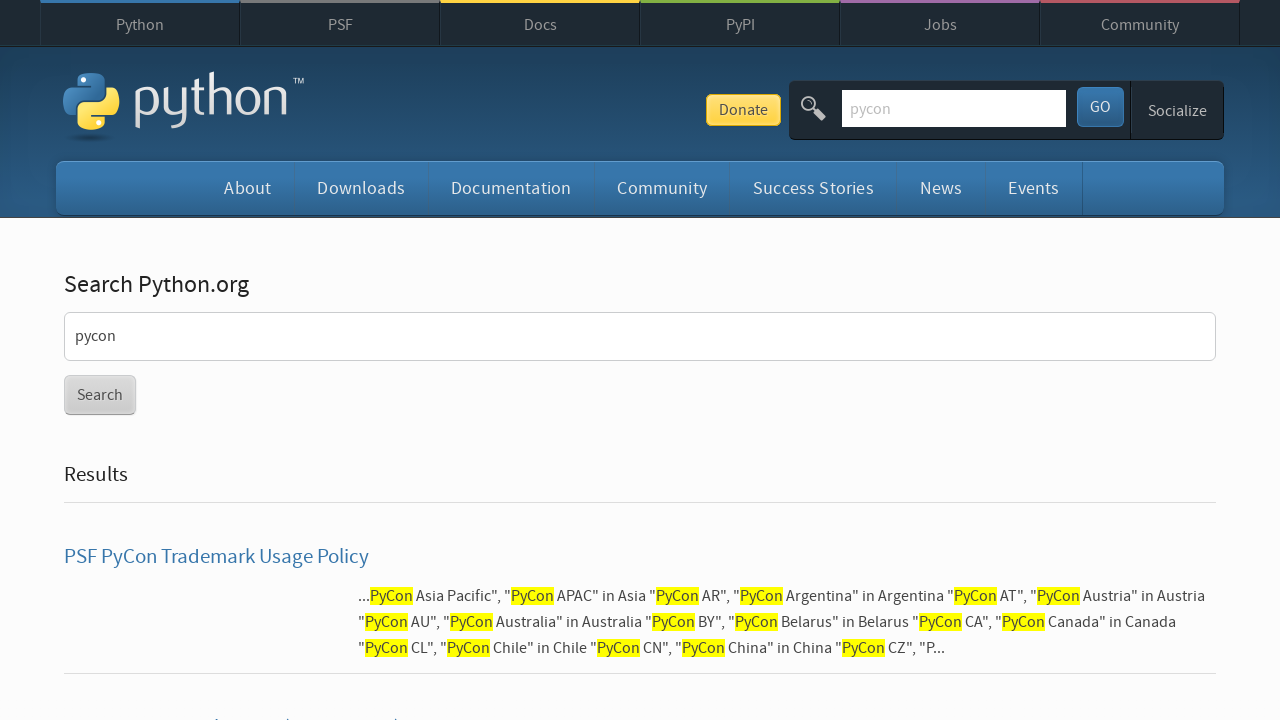

Verified search results are displayed (no 'No results found' message)
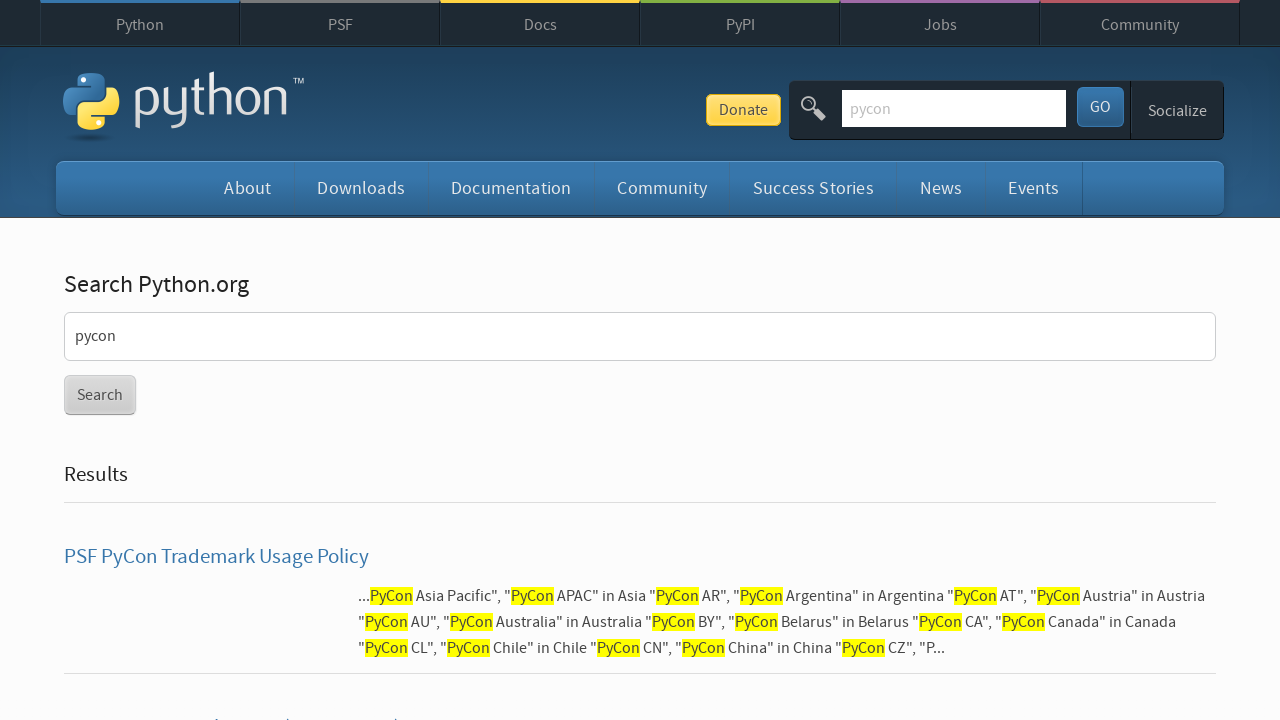

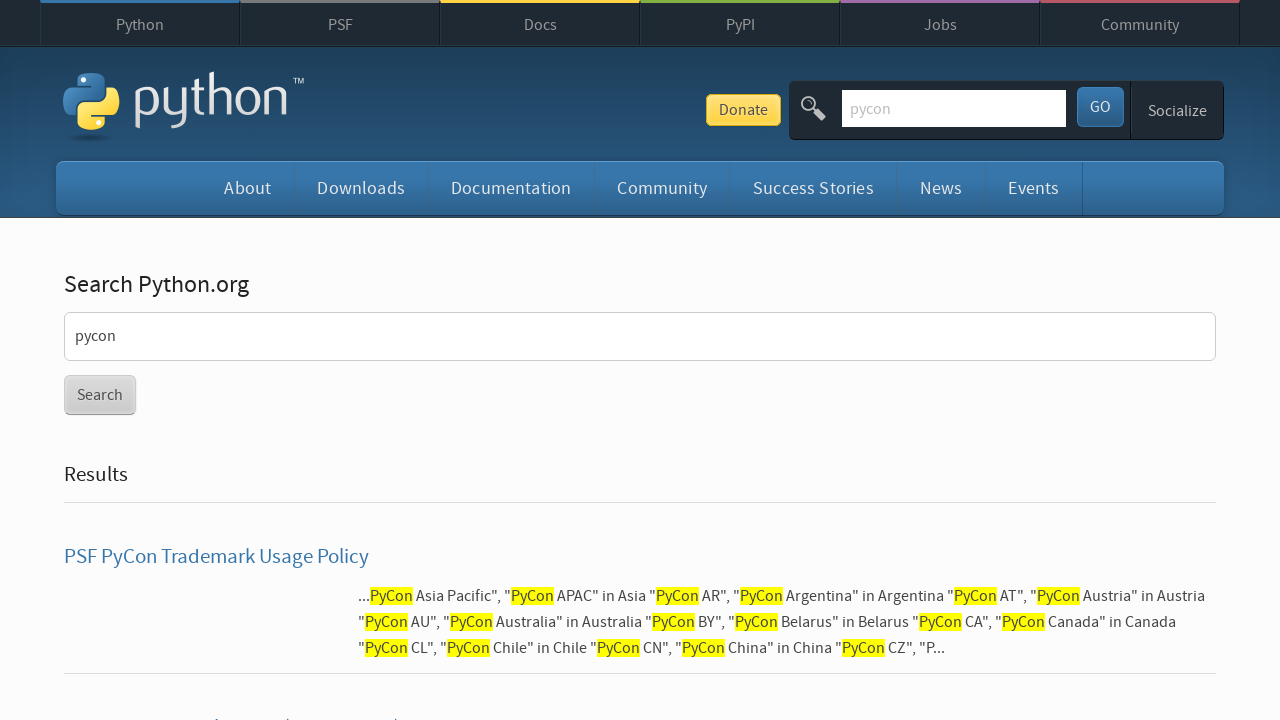